Tests navigating an e-commerce site by clicking on a category, applying a brand filter, and selecting a specific product

Starting URL: https://solartechnology.com.ua/shop

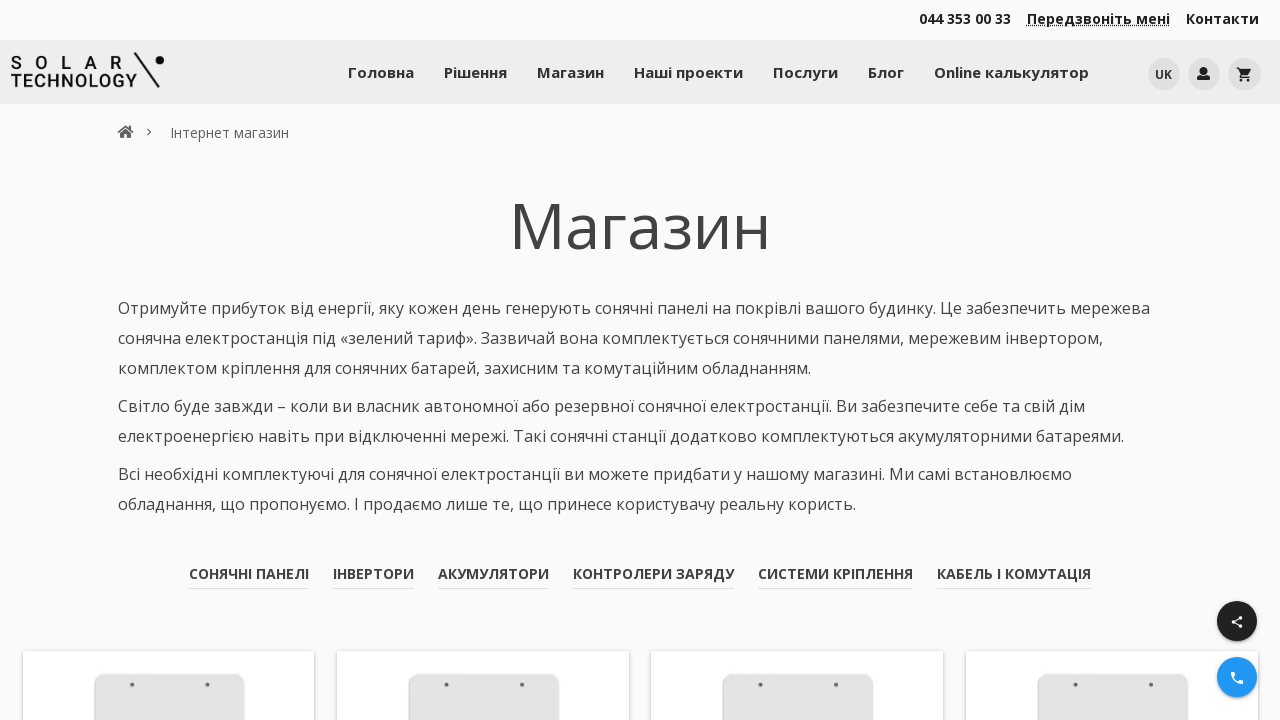

Clicked on Акумулятори (Batteries) category at (494, 573) on internal:role=link[name="Акумулятори"i]
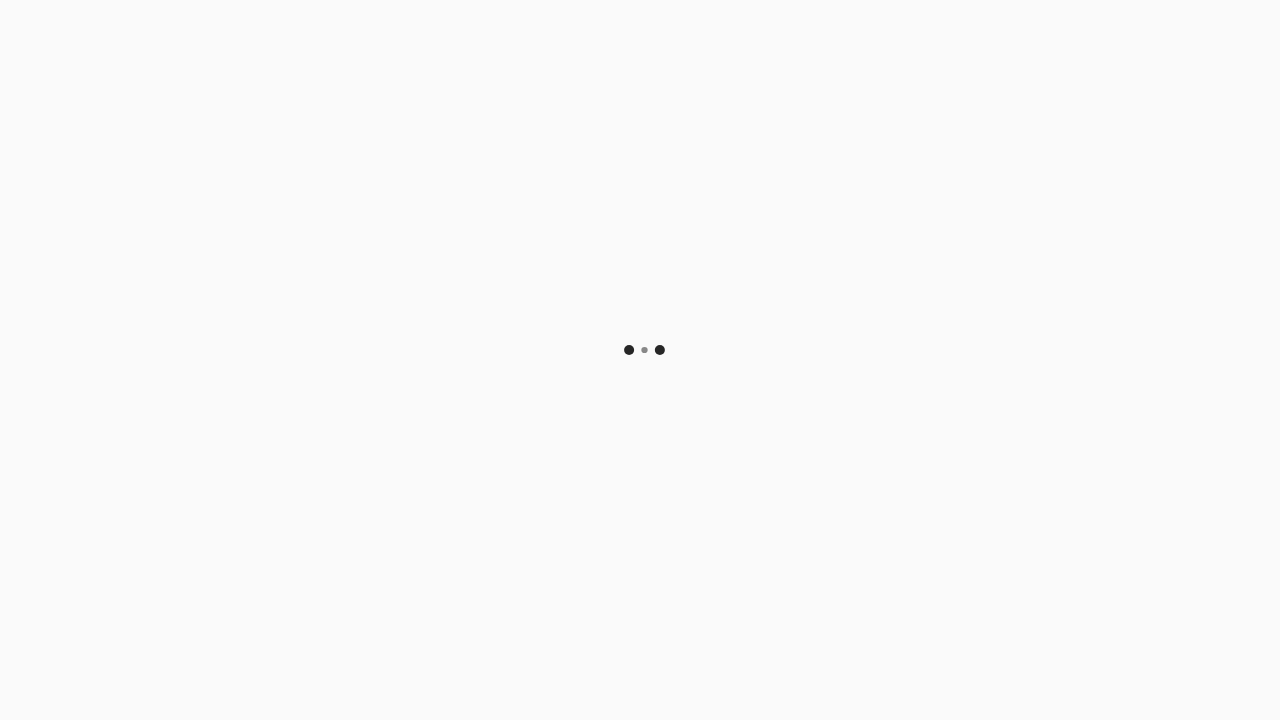

Opened product filter section at (640, 702) on internal:text="\u0424\u0456\u043b\u044c\u0442\u0440 \u0442\u043e\u0432\u0430\u04
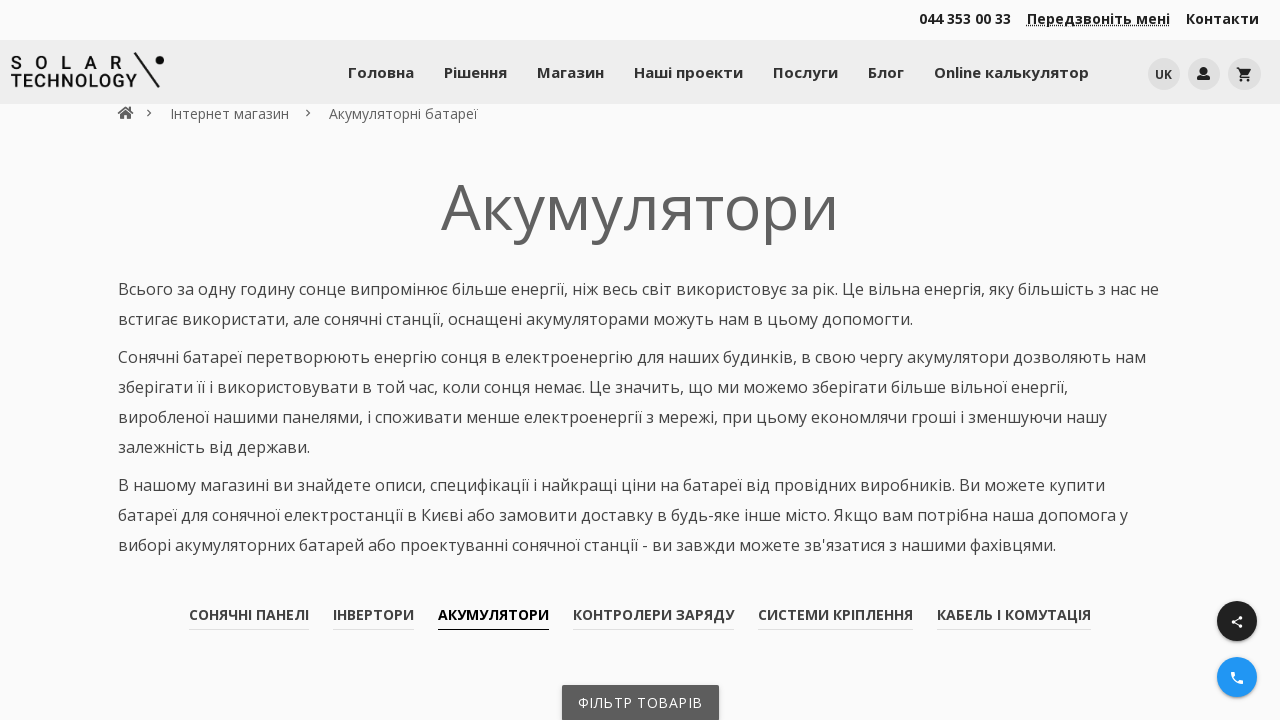

Applied BYD brand filter at (528, 360) on internal:text="BYD"s
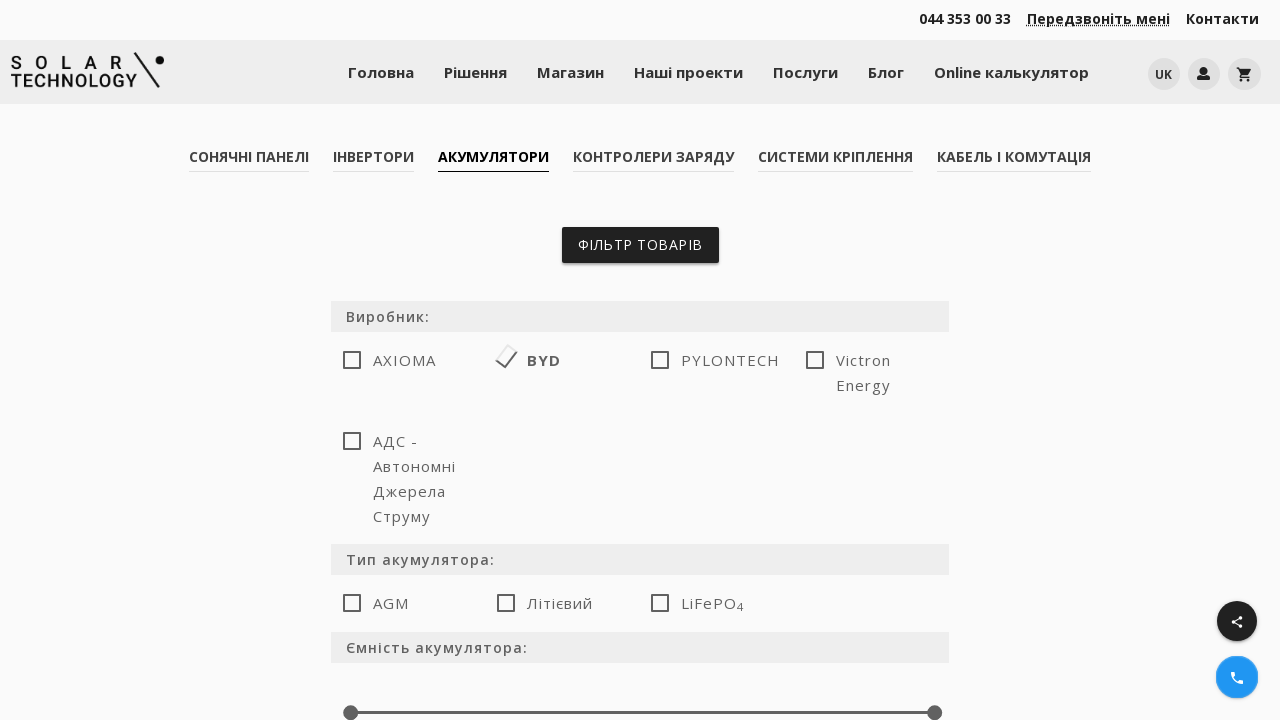

Selected BYD B-Box 10 product at (1060, 373) on internal:role=link[name="BYD B-Box 10"s]
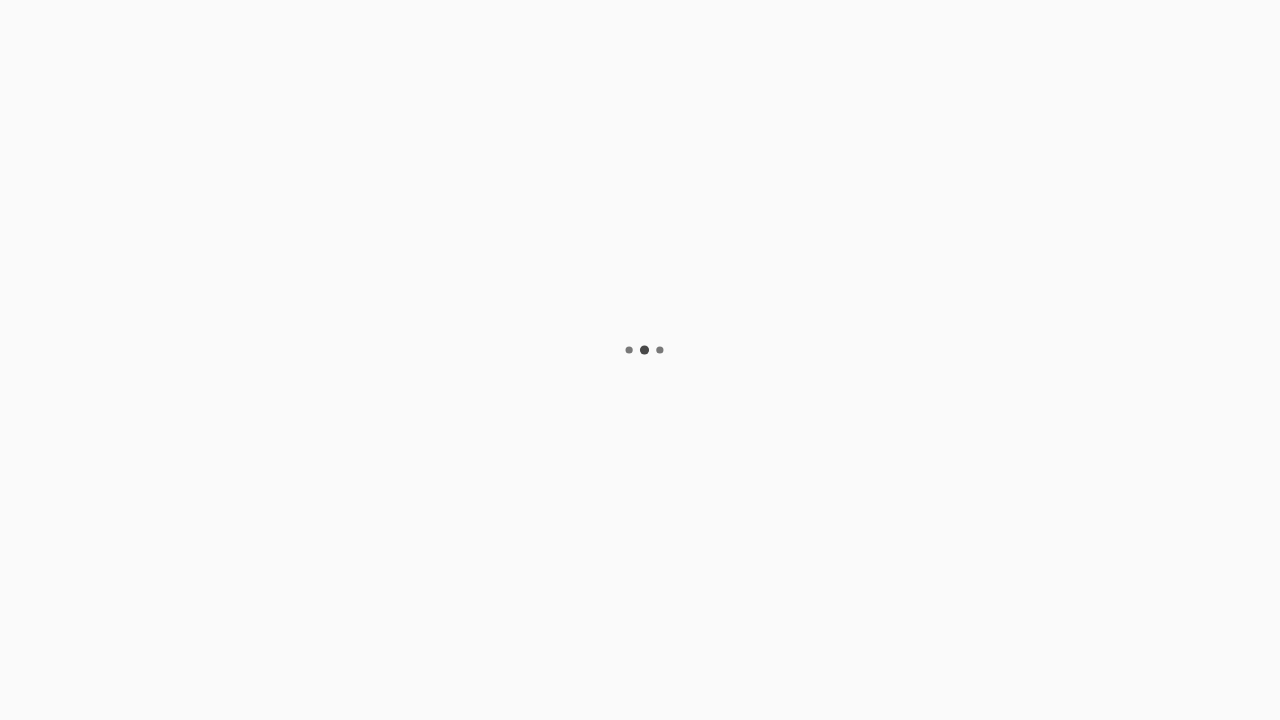

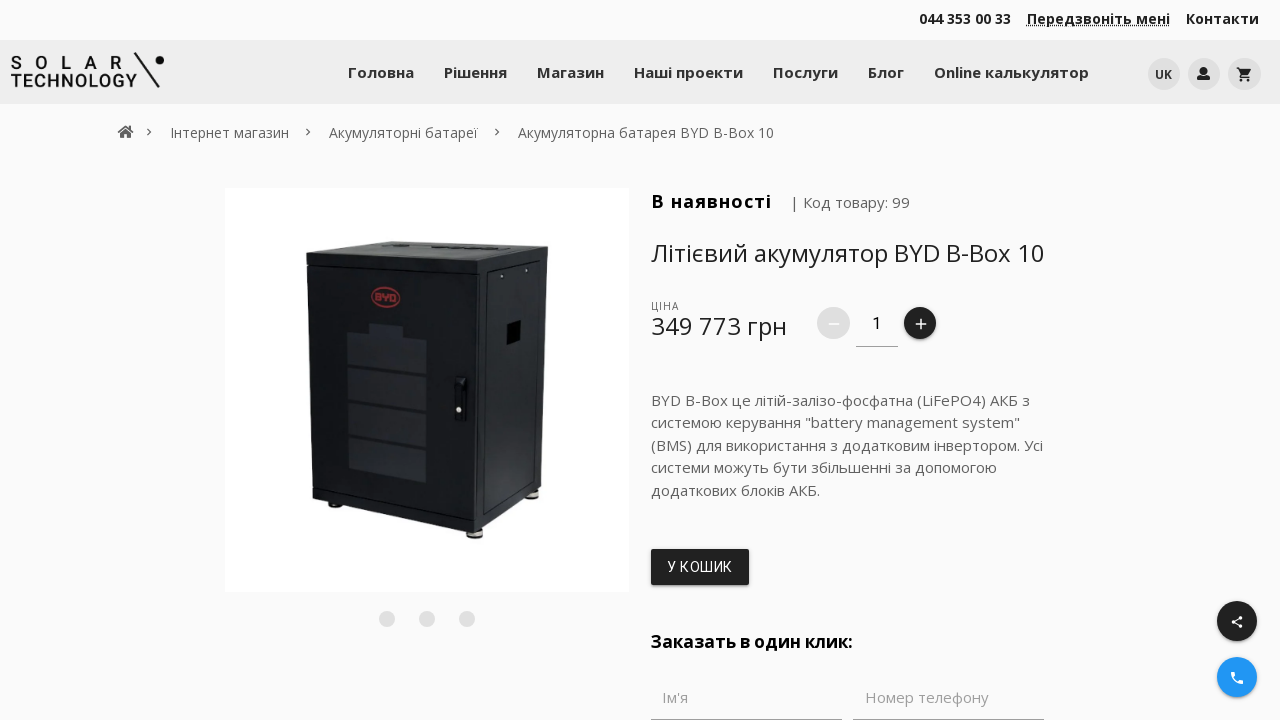